Tests checkbox functionality on a demo page by selecting the first two checkboxes from a list of favorite programming languages

Starting URL: https://www.leafground.com/checkbox.xhtml

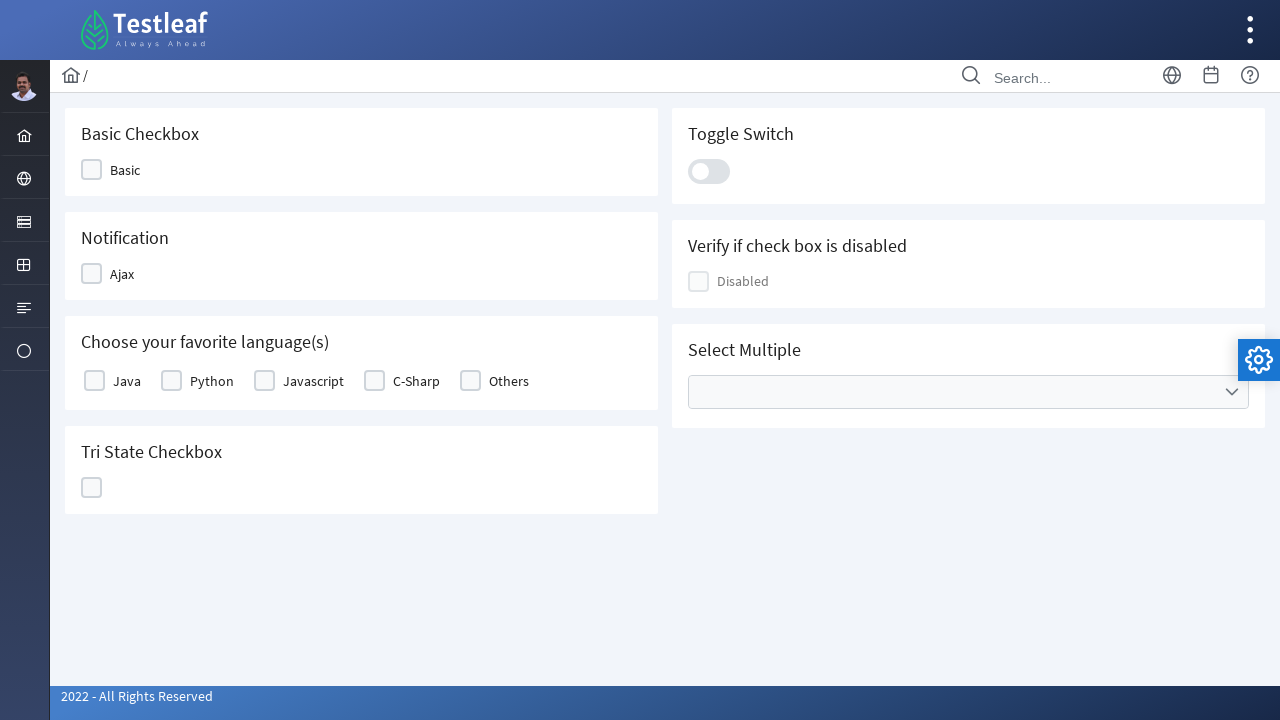

Navigated to checkbox demo page
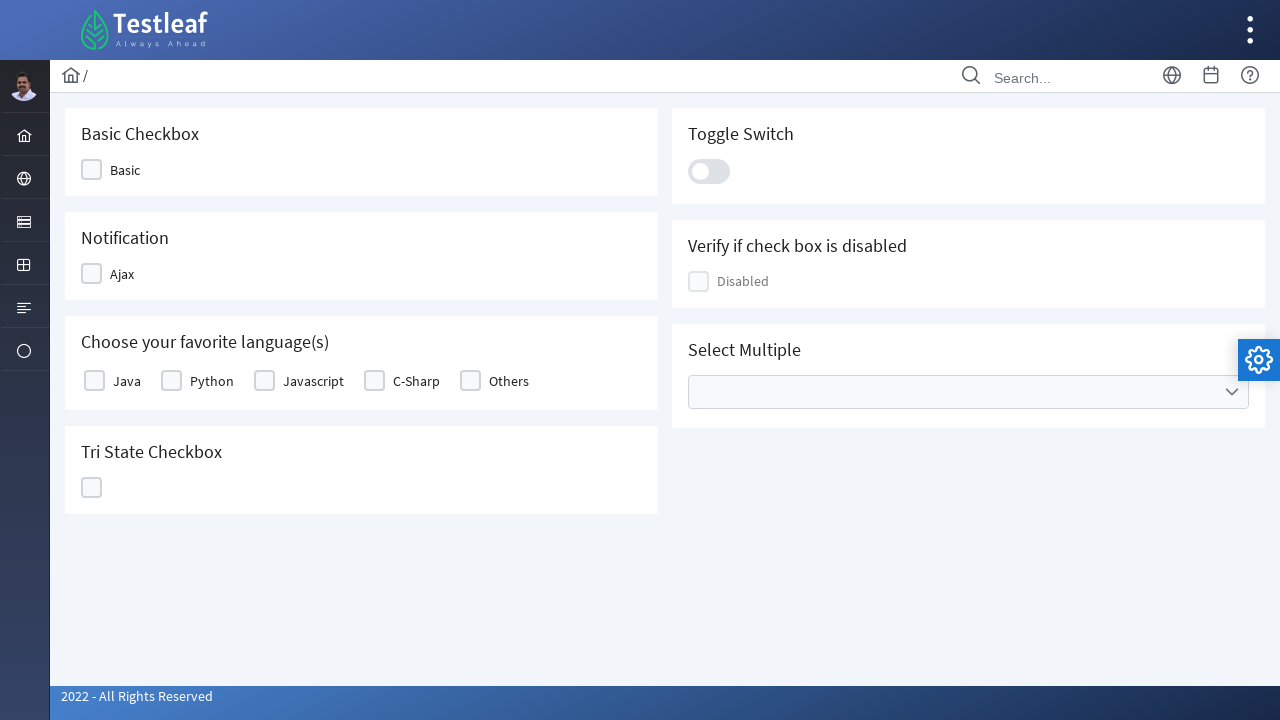

Located all checkboxes in 'Choose your favorite language(s)' section
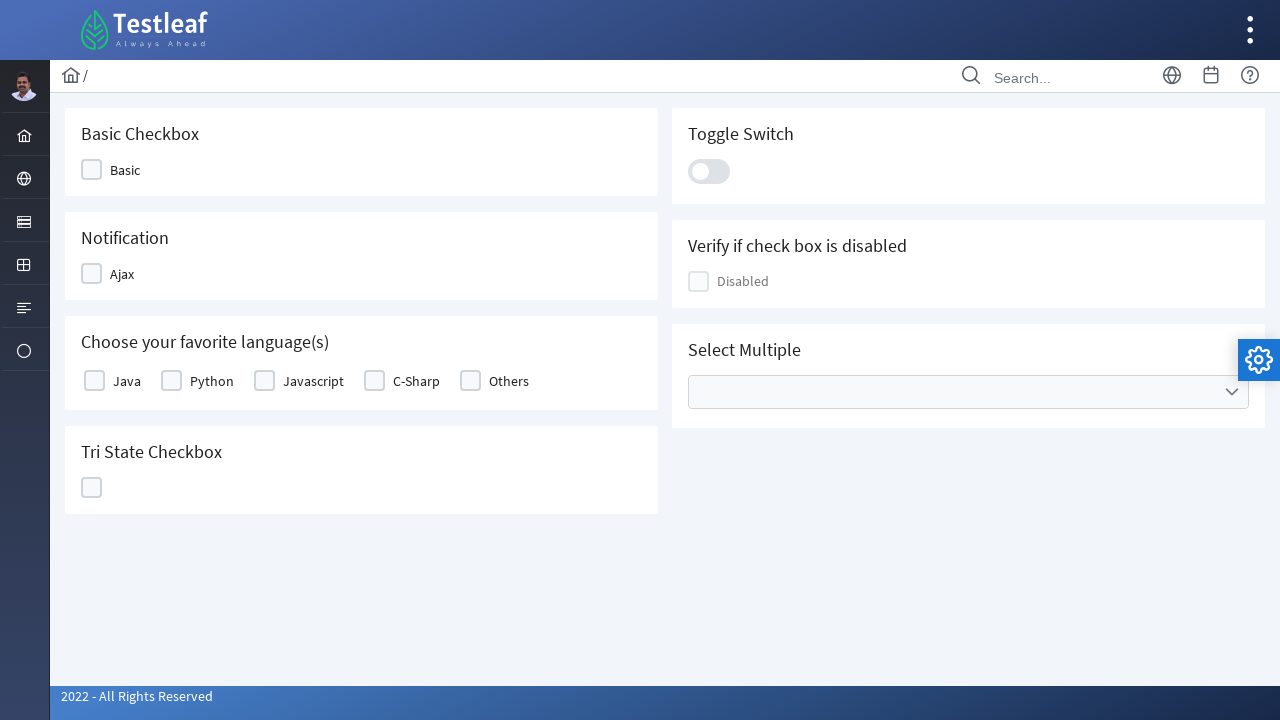

Clicked checkbox 1 (favorite programming language) at (94, 381) on xpath=//h5[text()='Choose your favorite language(s)']/..//span/.. >> nth=0
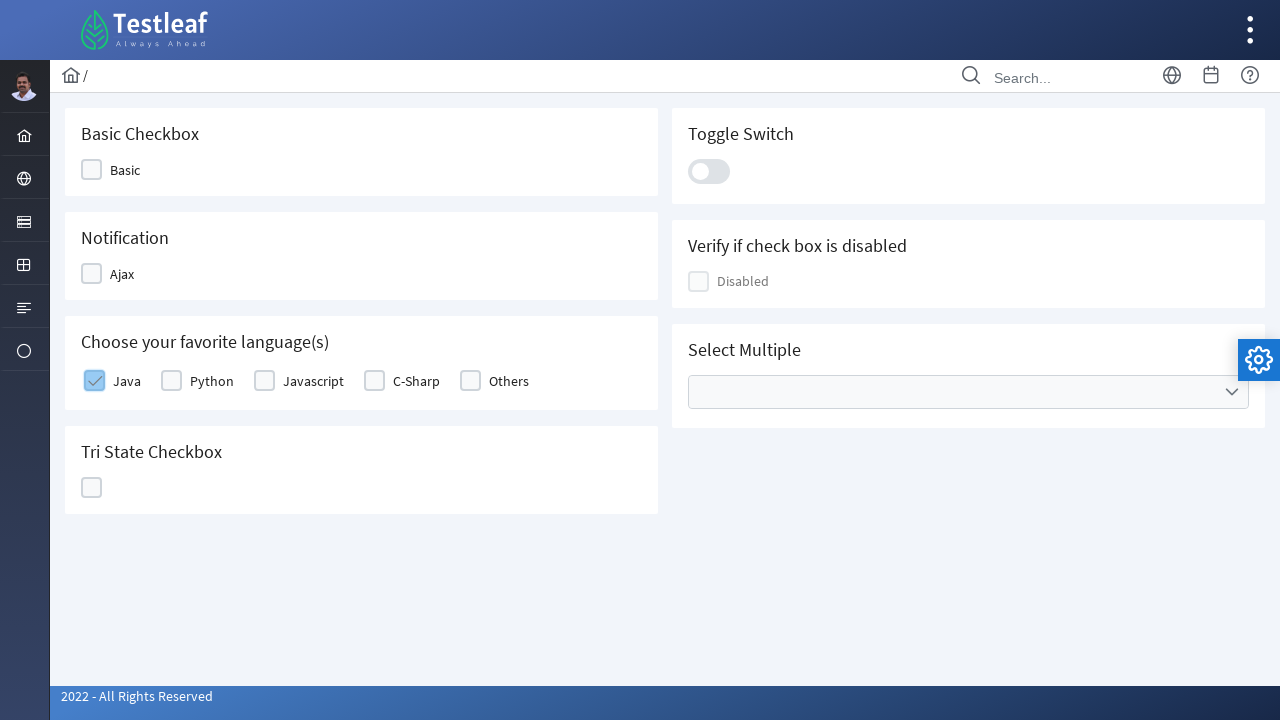

Clicked checkbox 2 (favorite programming language) at (172, 381) on xpath=//h5[text()='Choose your favorite language(s)']/..//span/.. >> nth=1
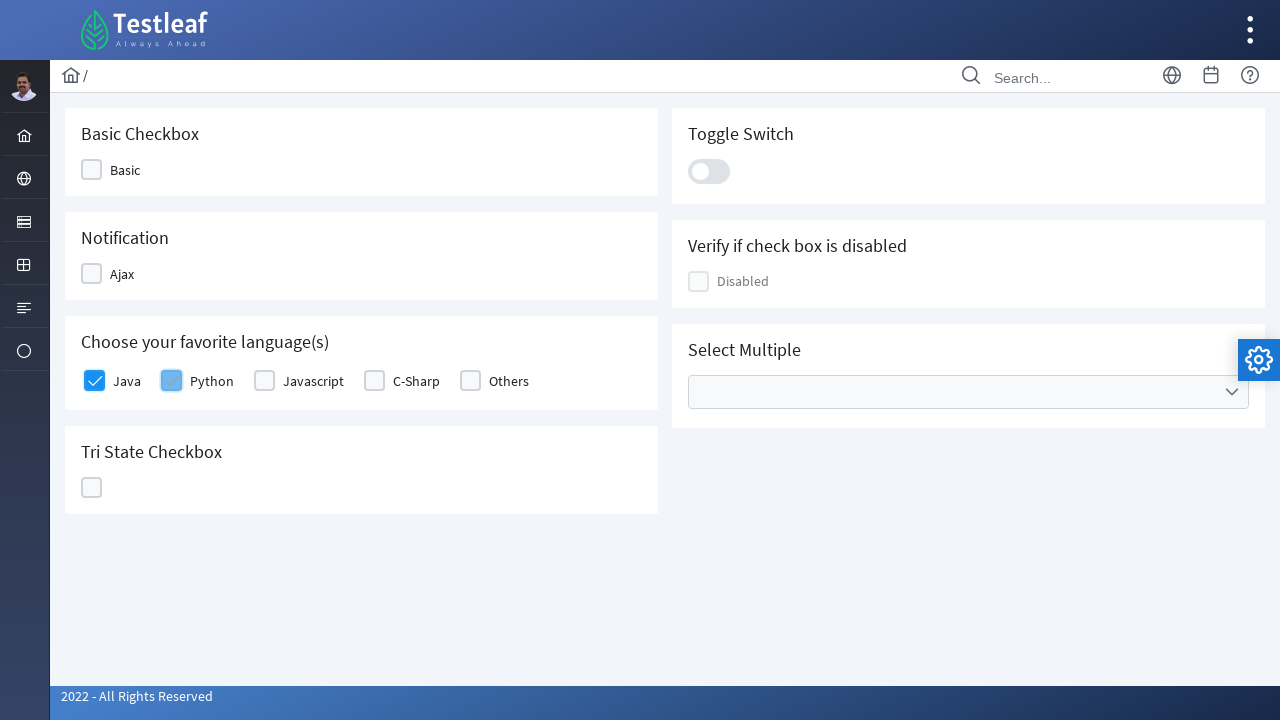

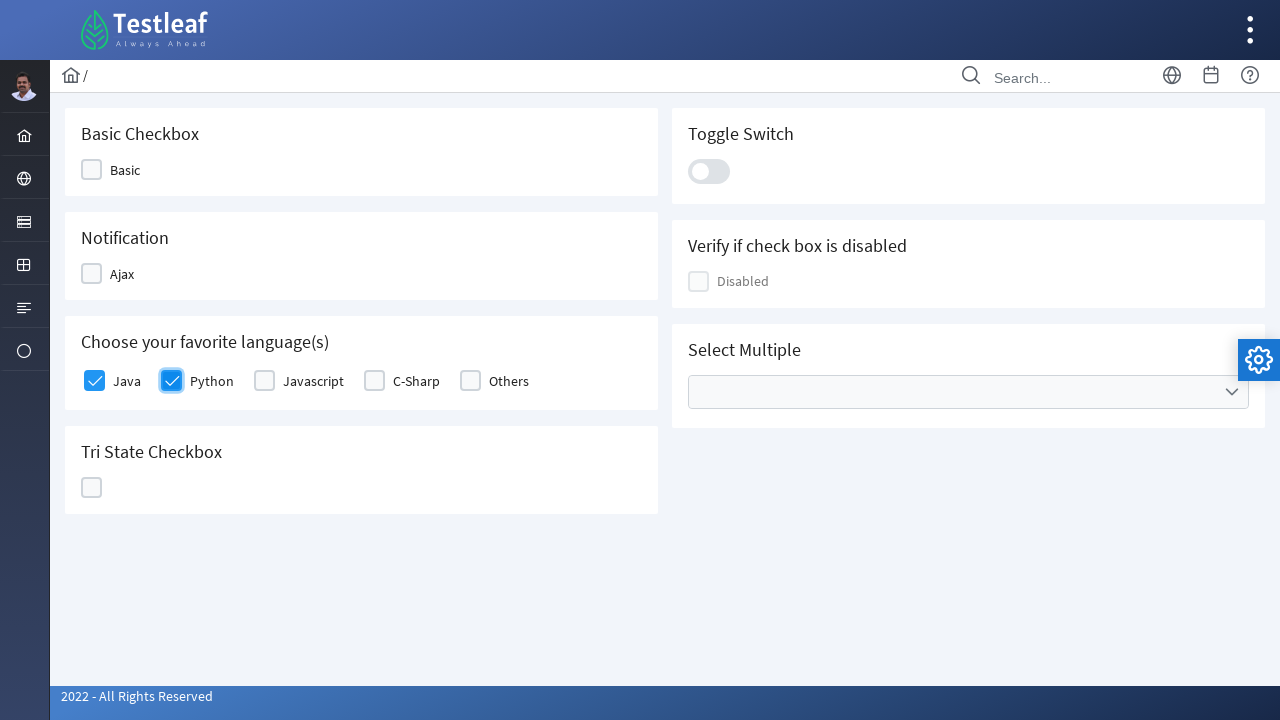